Tests page load completion by navigating to a calculator page and verifying the document ready state becomes "complete"

Starting URL: http://only-testing-blog.blogspot.in/2014/04/calc.html

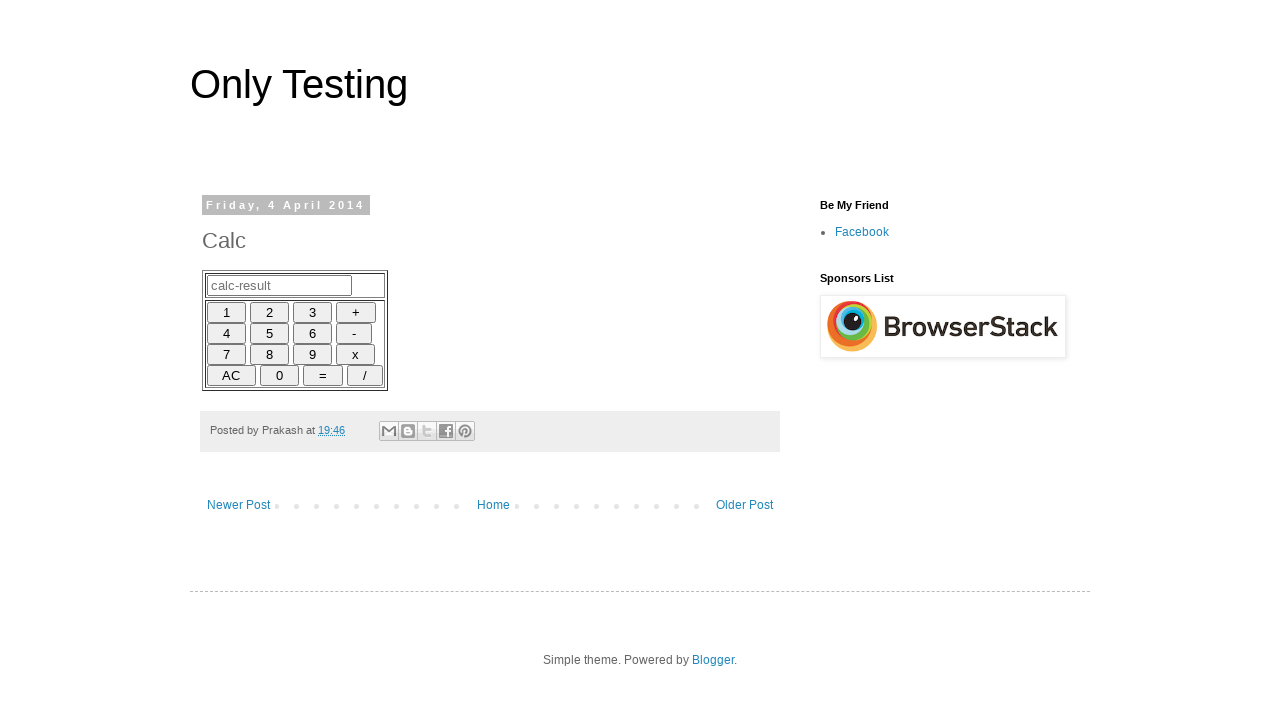

Navigated to calculator page
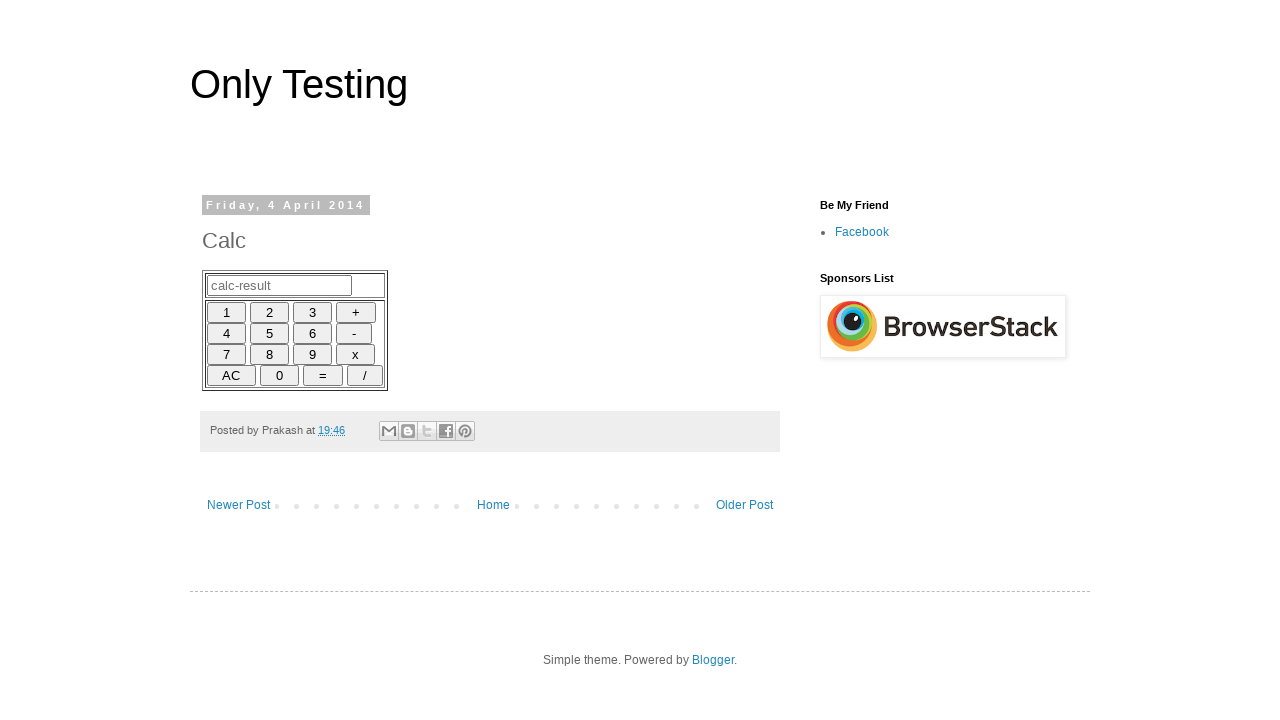

Waited for page load state to be 'load'
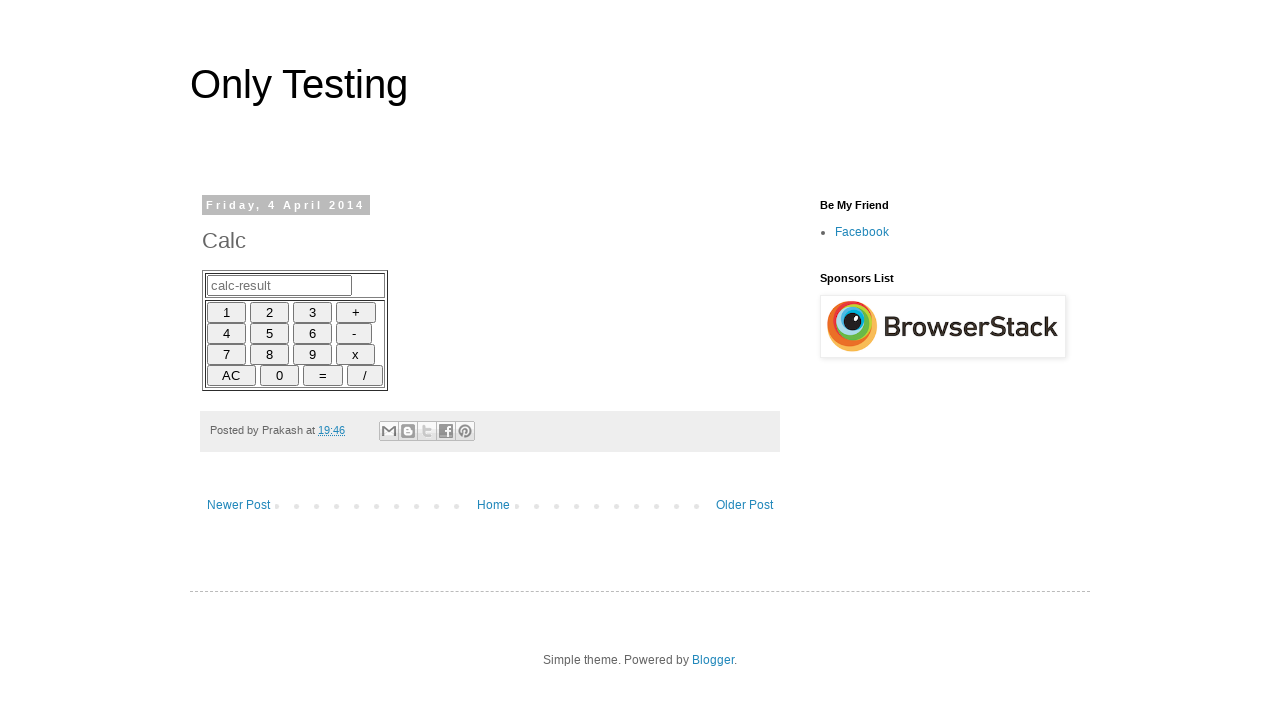

Evaluated document.readyState: complete
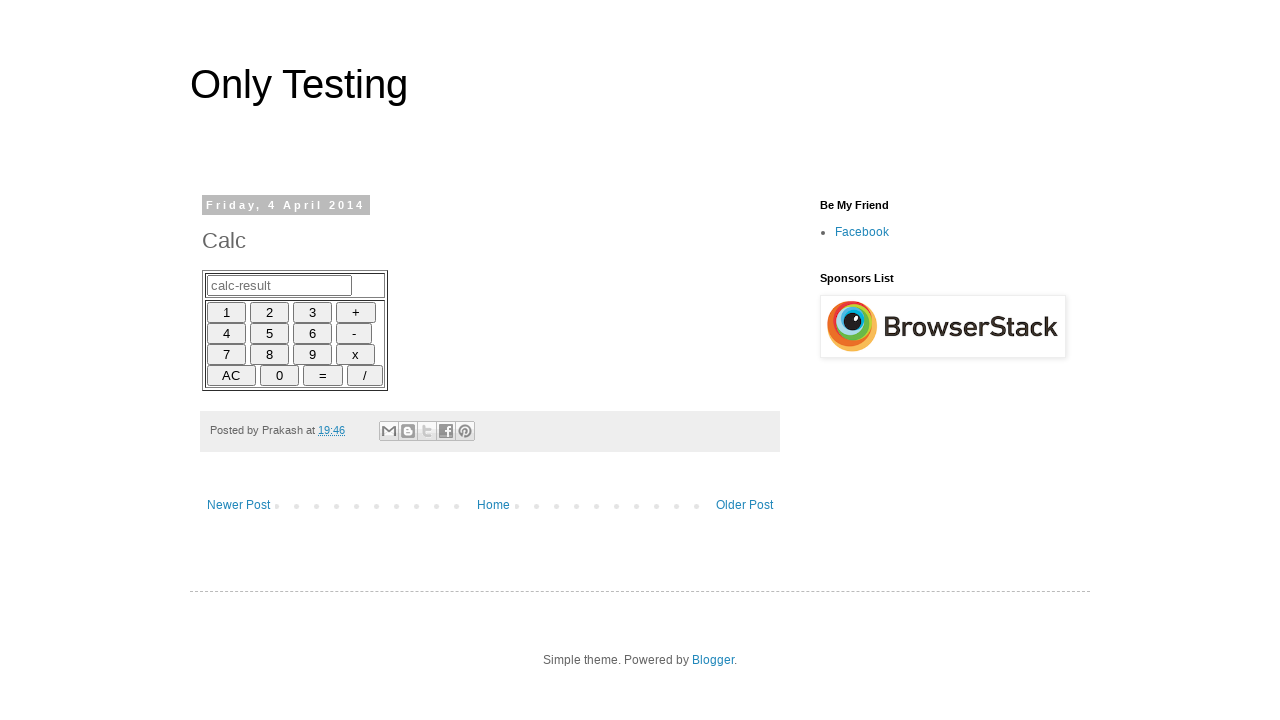

Assertion passed: document.readyState is 'complete'
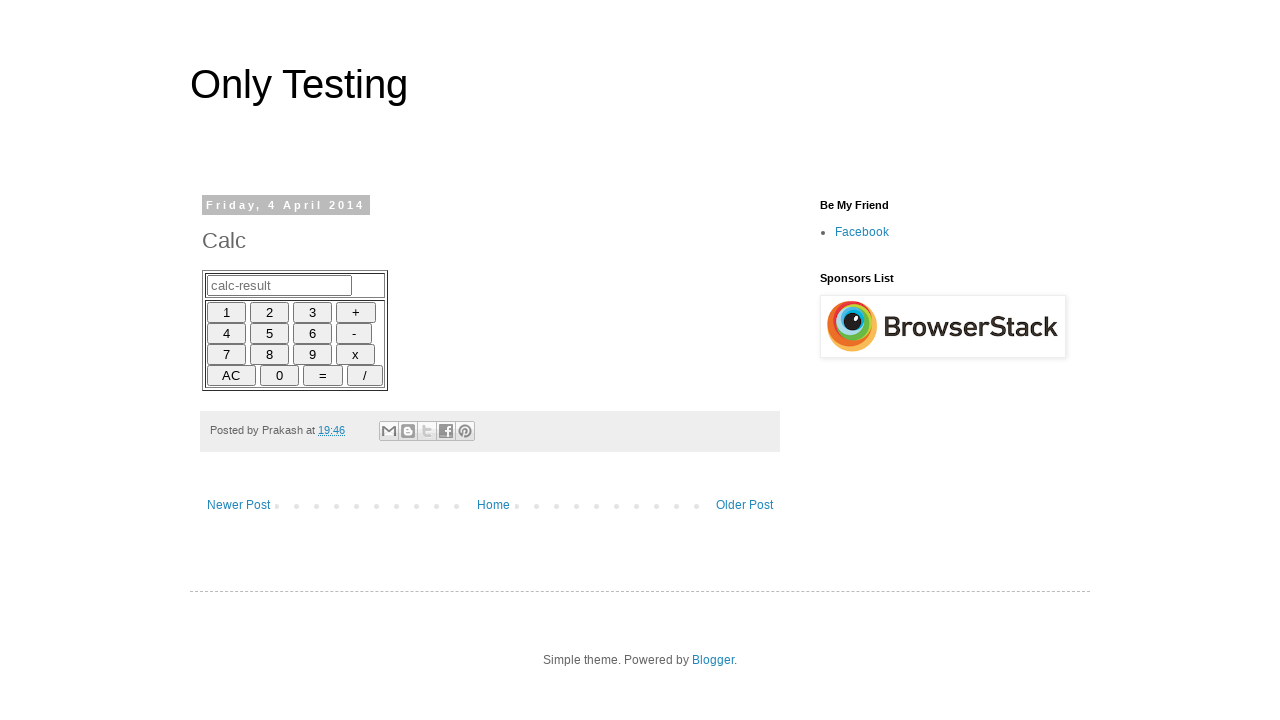

Printed confirmation: Page was completely loaded with readyState: complete
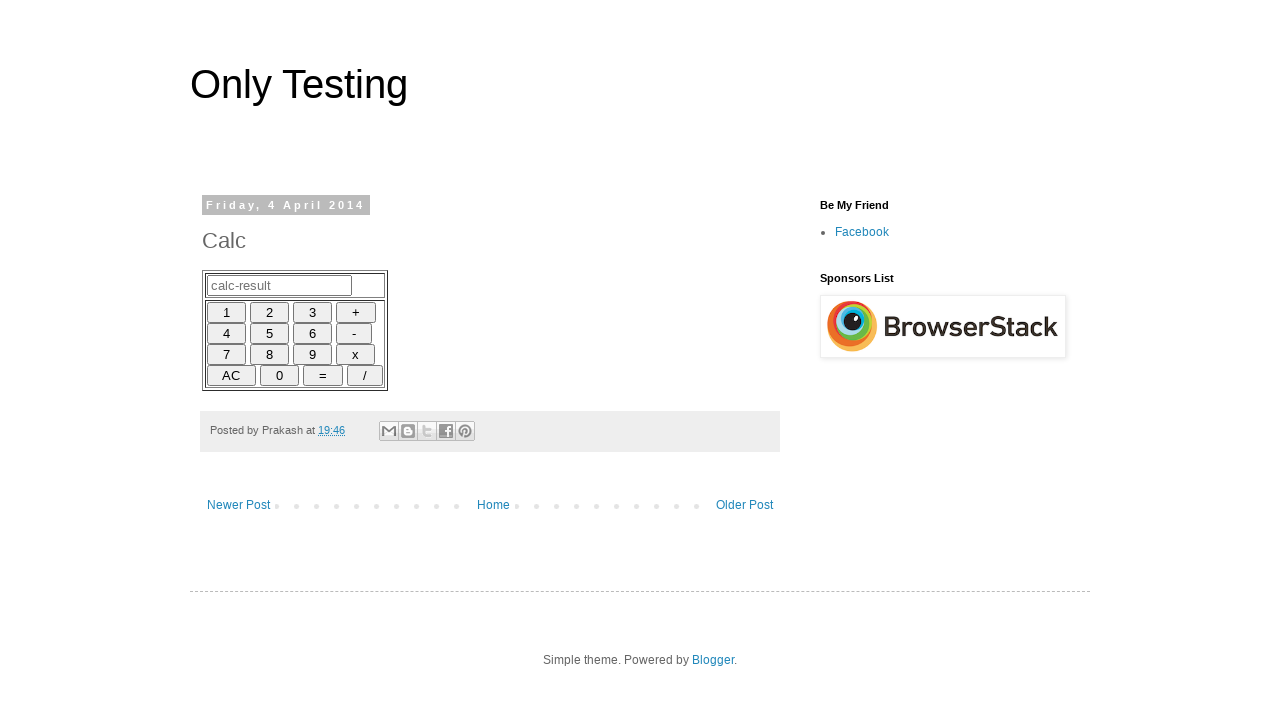

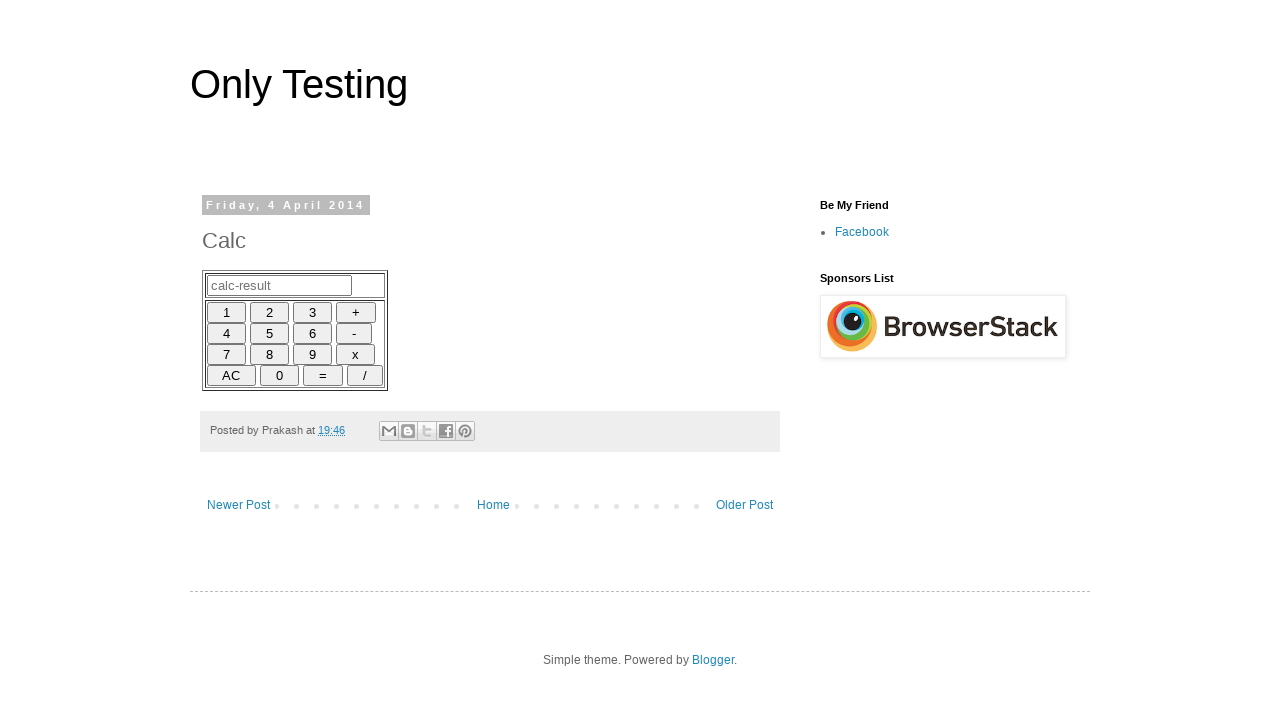